Clicks the Explore GitHub Copilot link on GitHub homepage

Starting URL: https://github.com

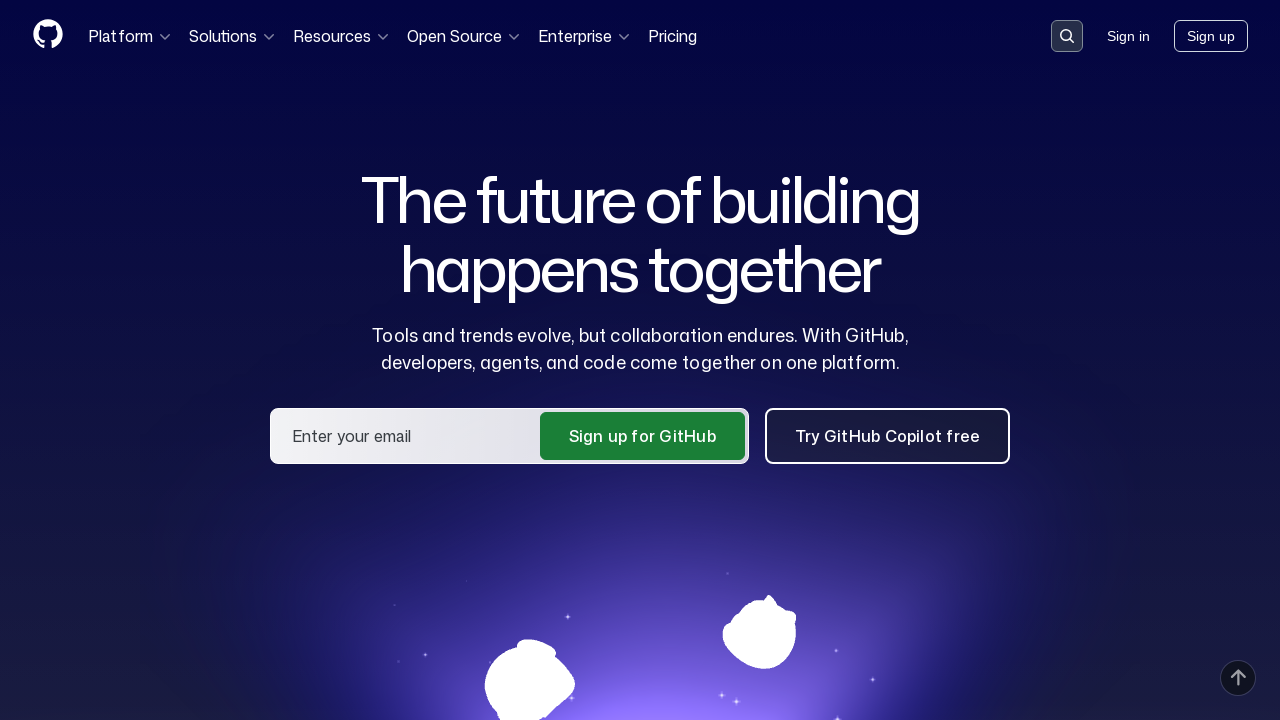

Waited for 'Explore GitHub Copilot' link to be visible
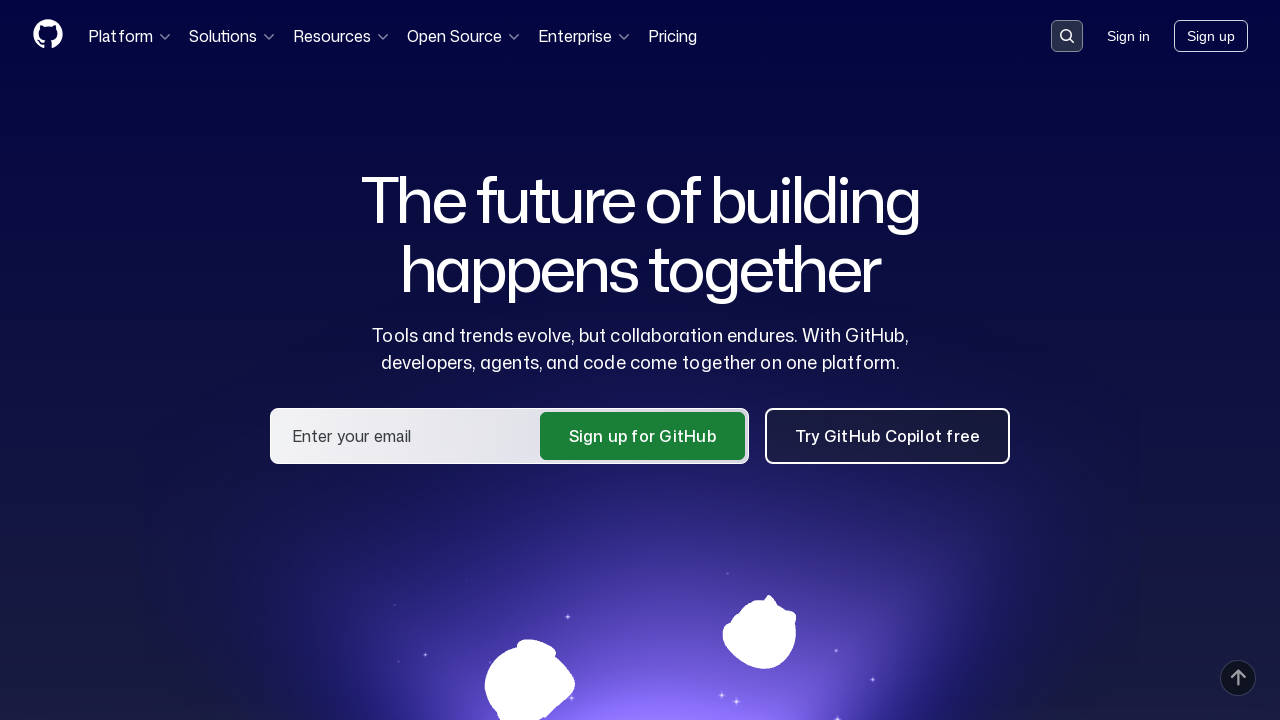

Clicked 'Explore GitHub Copilot' link at (145, 361) on internal:text="Explore GitHub Copilot"i
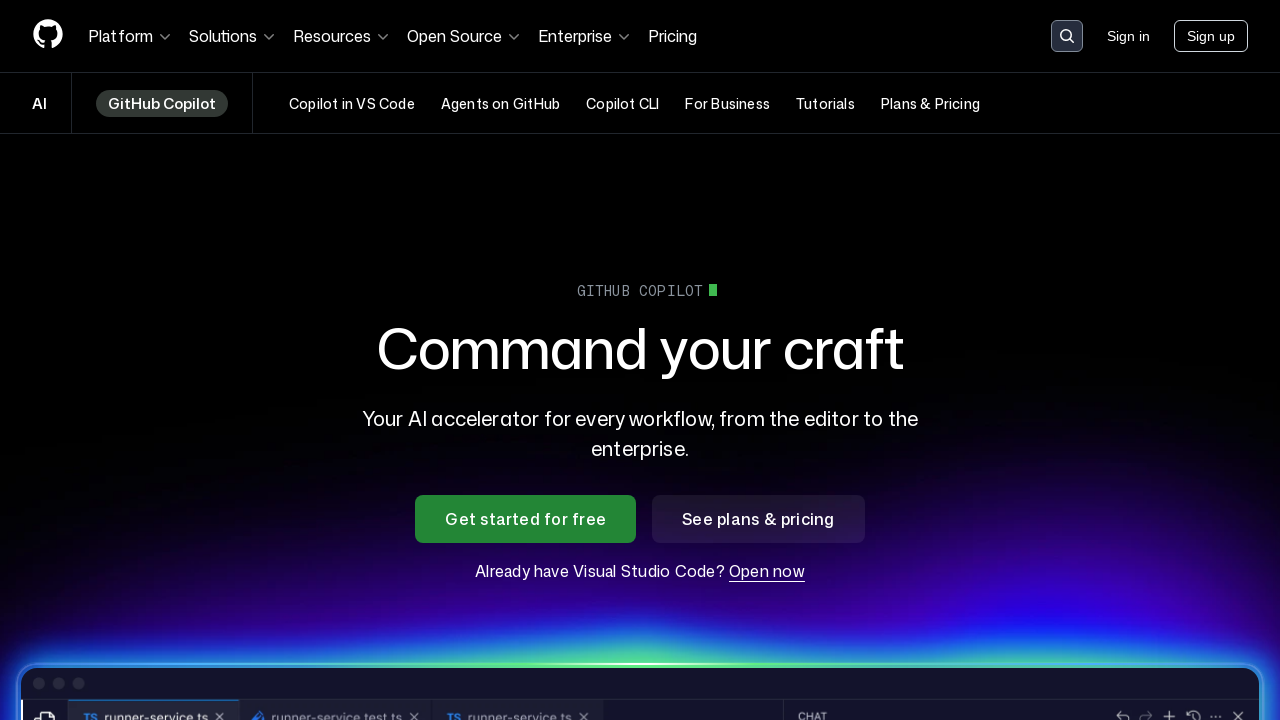

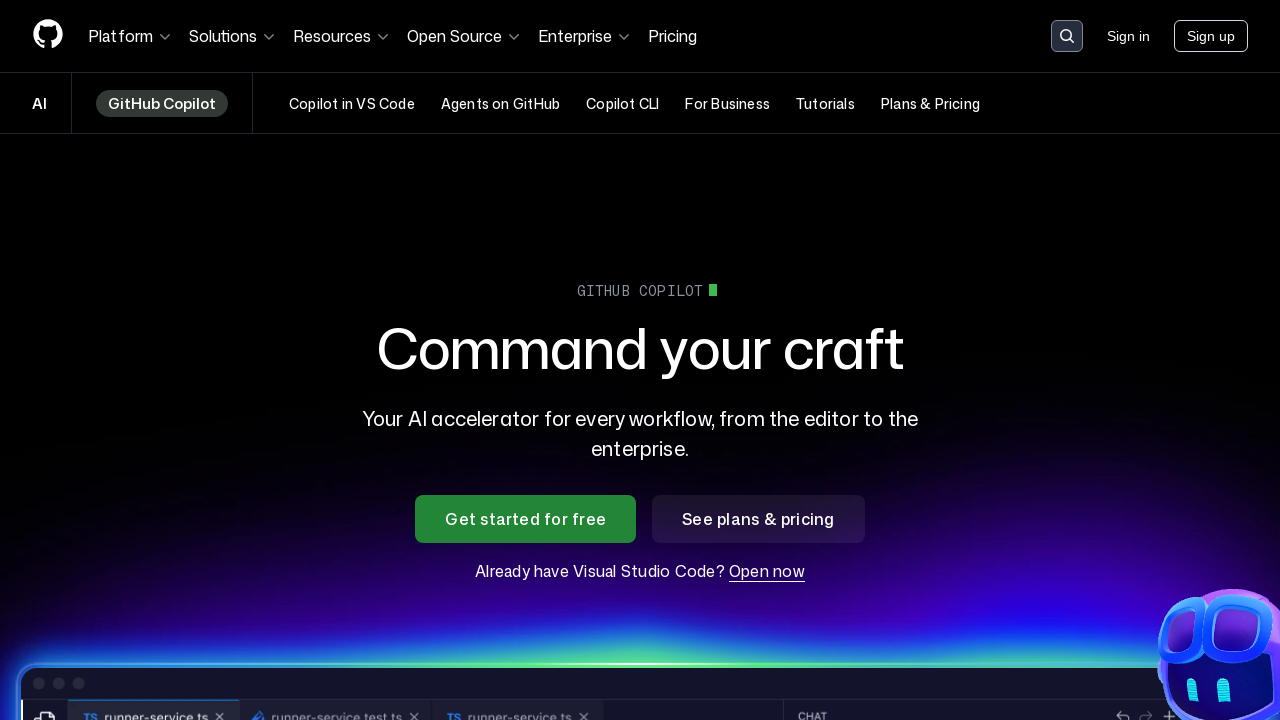